Automates a form that requires calculating a mathematical expression, then filling the answer and selecting checkboxes/radio buttons before submitting

Starting URL: http://SunInJuly.github.io/execute_script.html

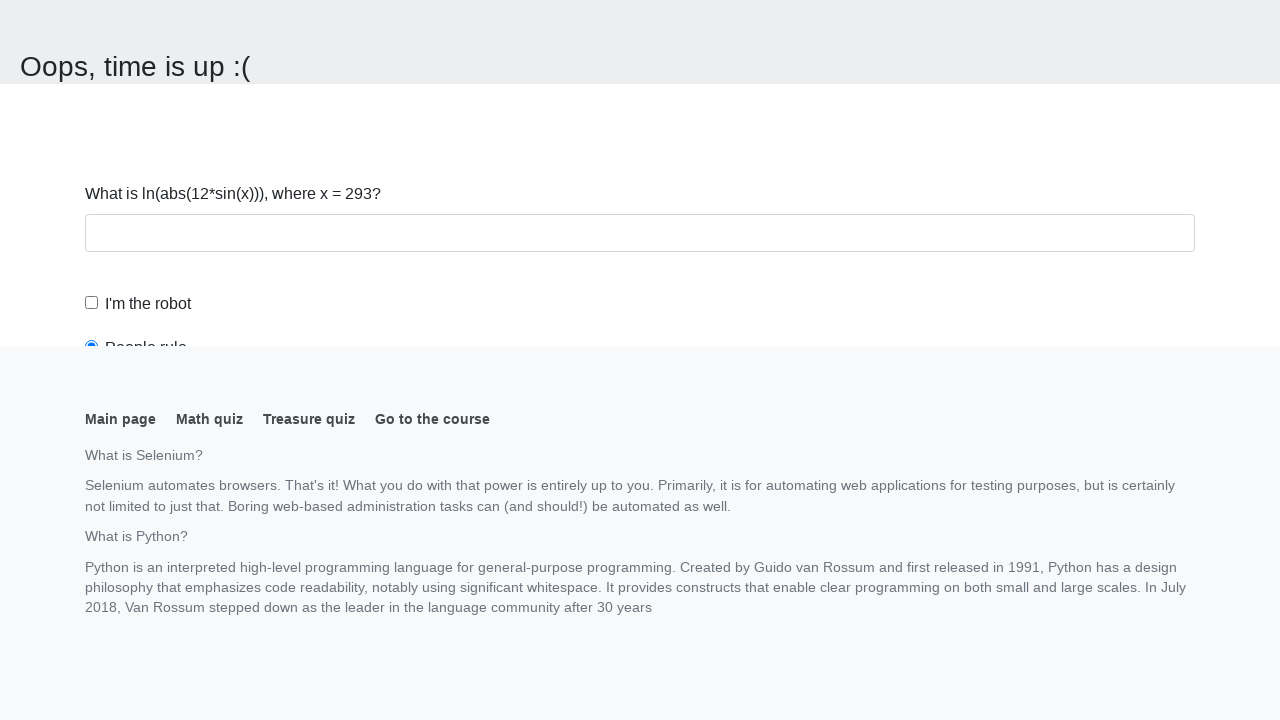

Navigated to the form page
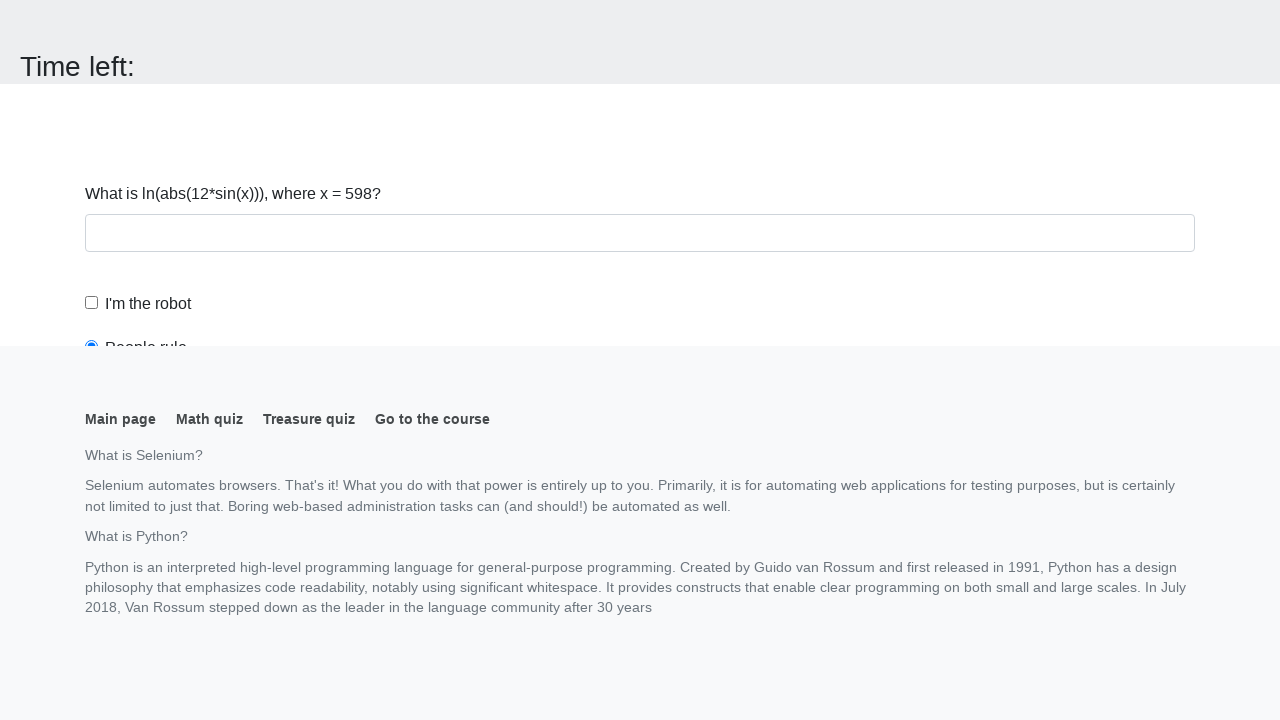

Retrieved the input value from the page
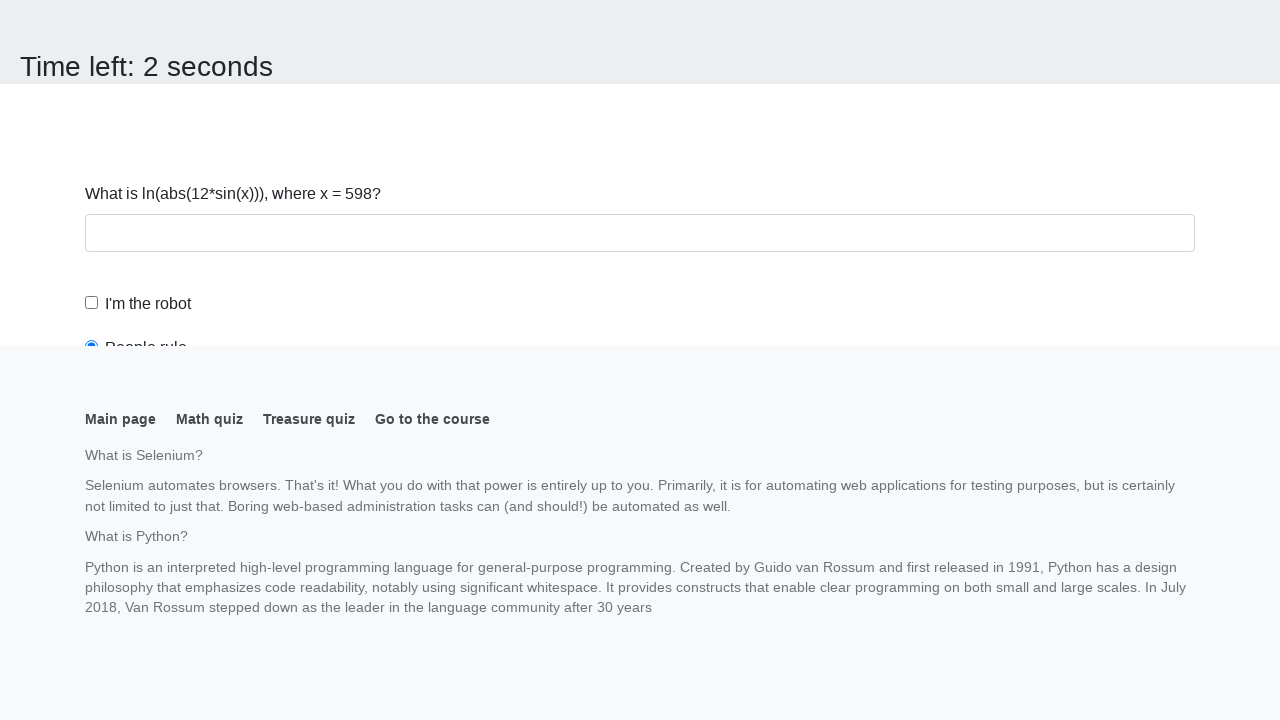

Calculated the mathematical expression result
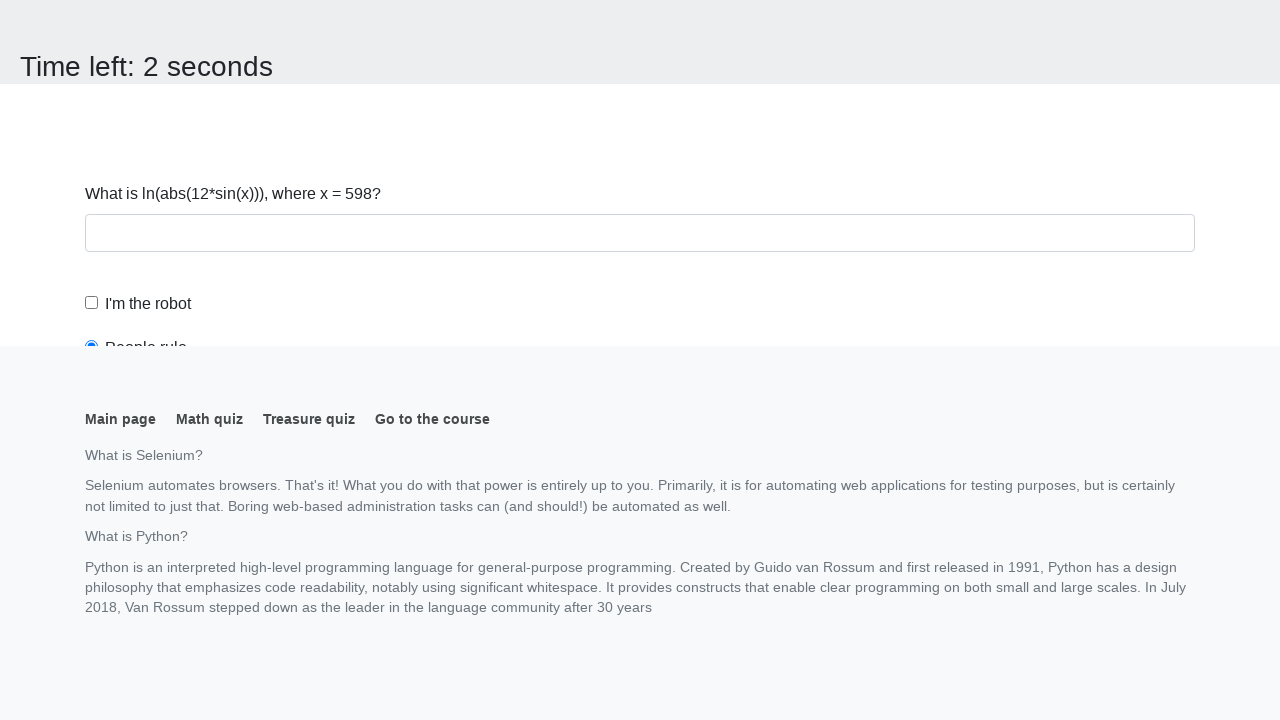

Scrolled answer field into view
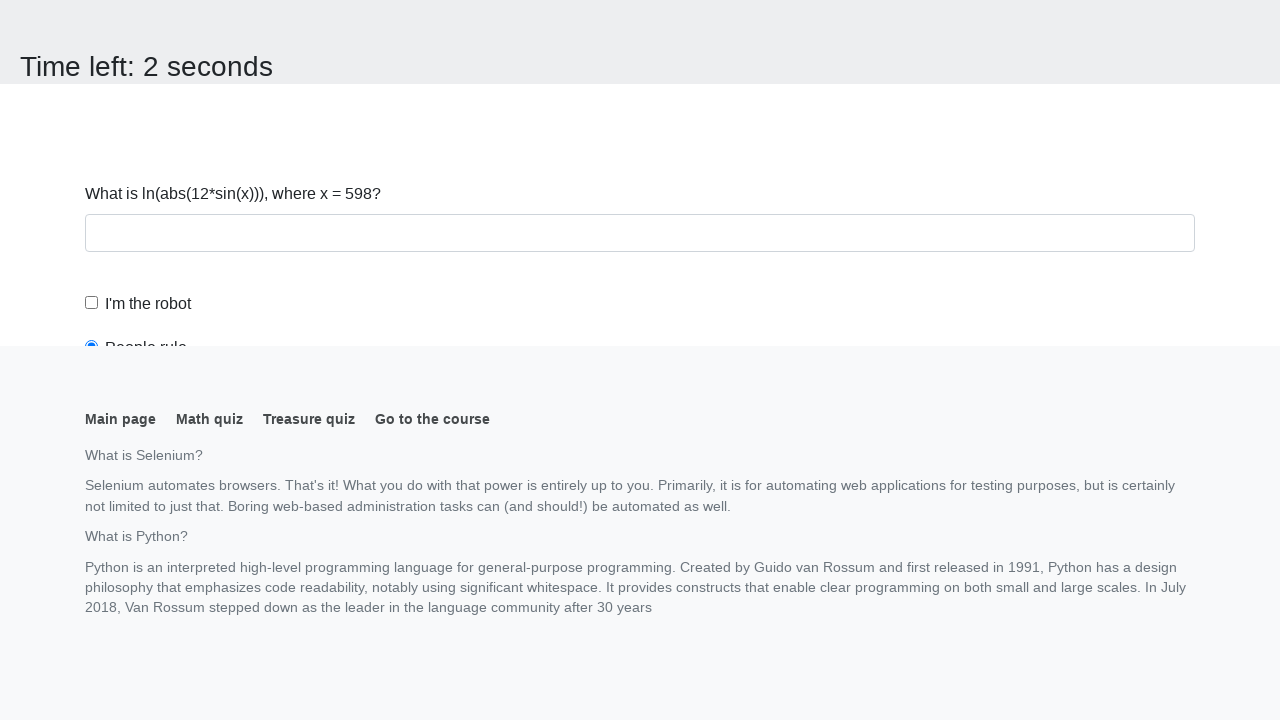

Filled answer field with calculated value on #answer
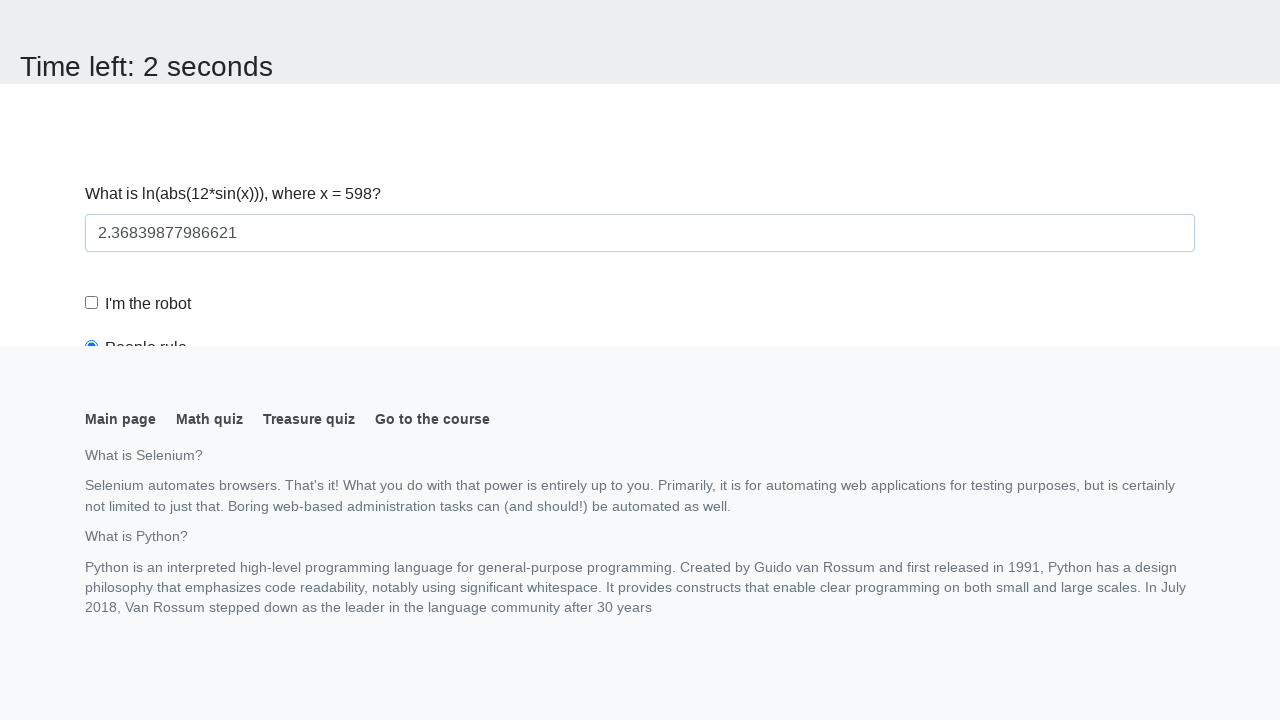

Scrolled robot checkbox into view
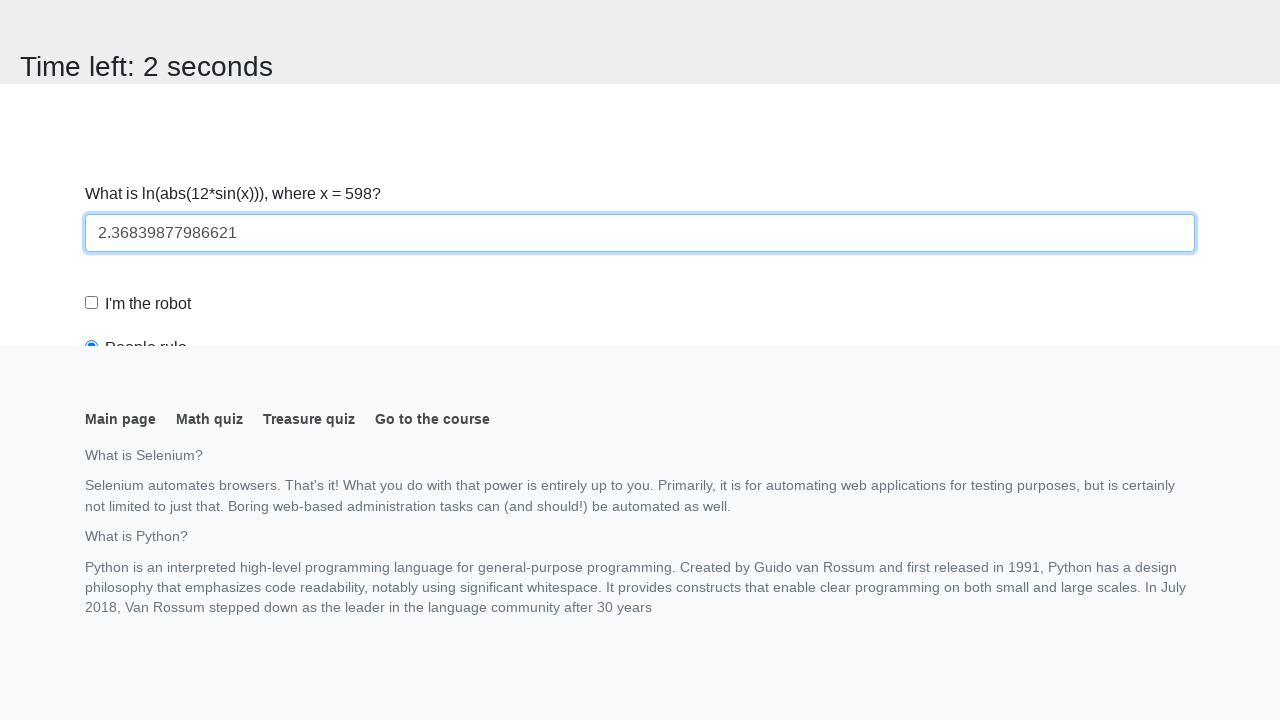

Clicked the robot checkbox at (92, 303) on #robotCheckbox
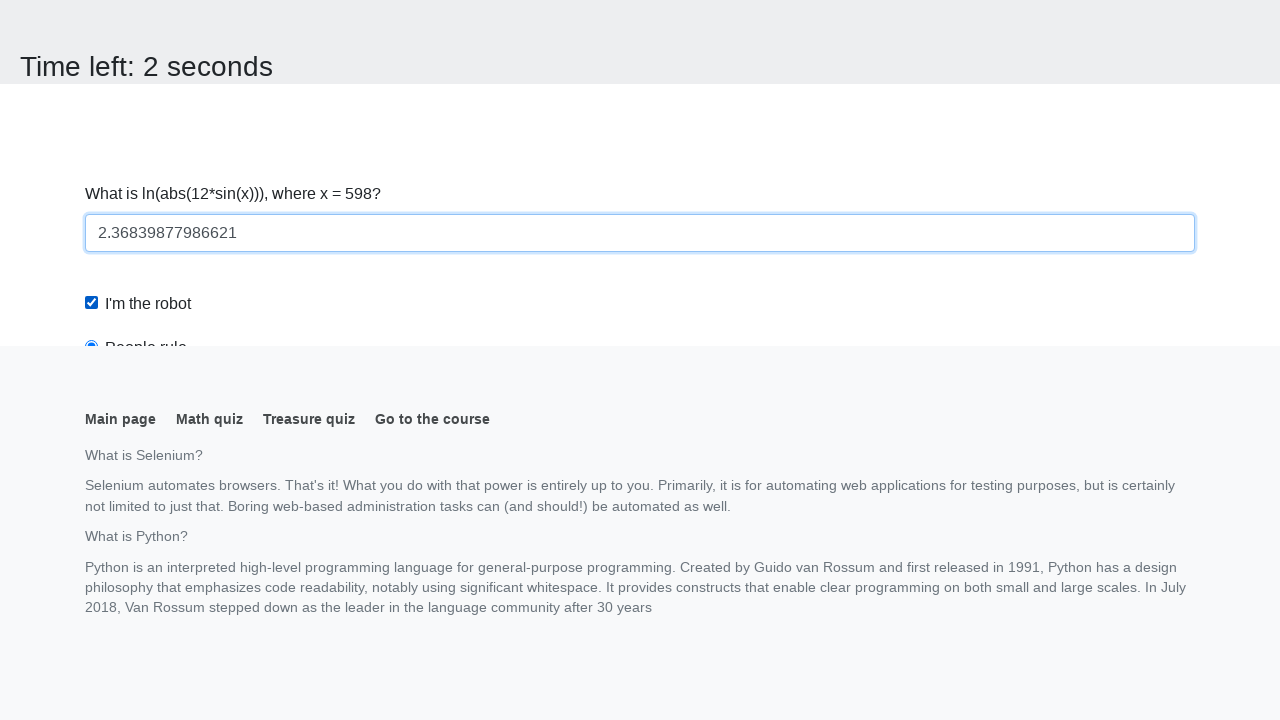

Scrolled robots rule radio button into view
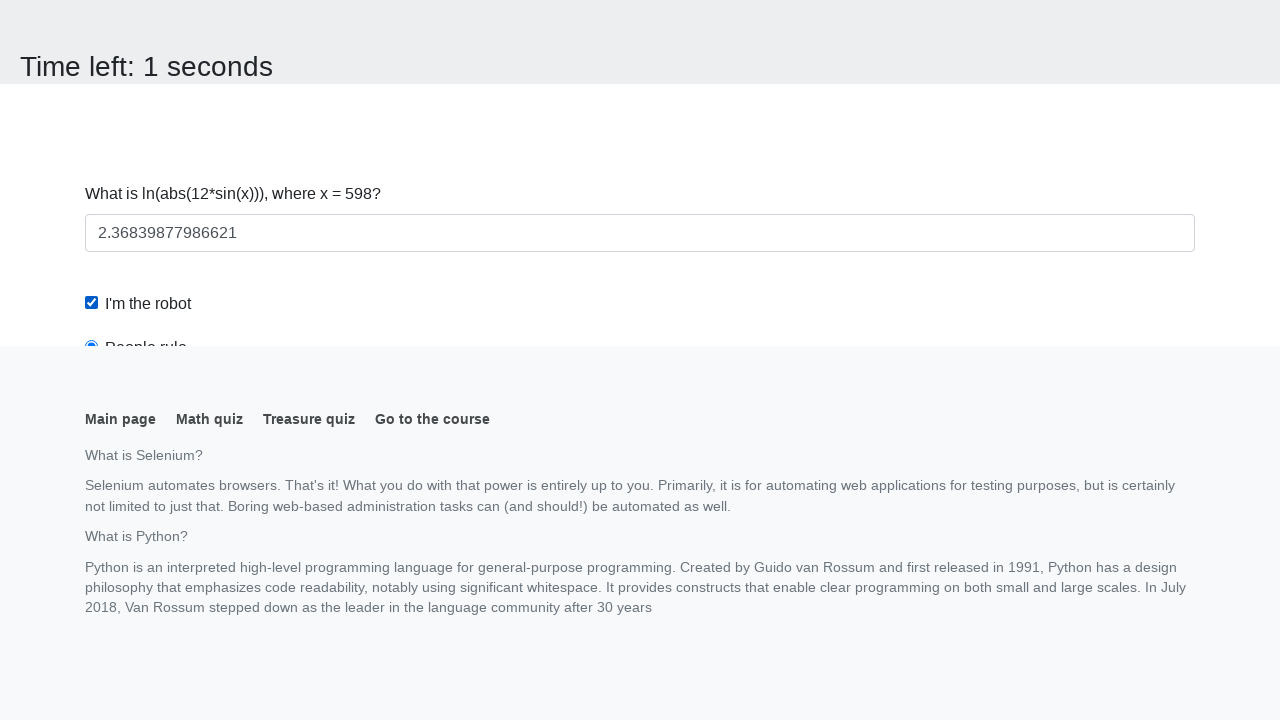

Clicked the robots rule radio button at (92, 7) on #robotsRule
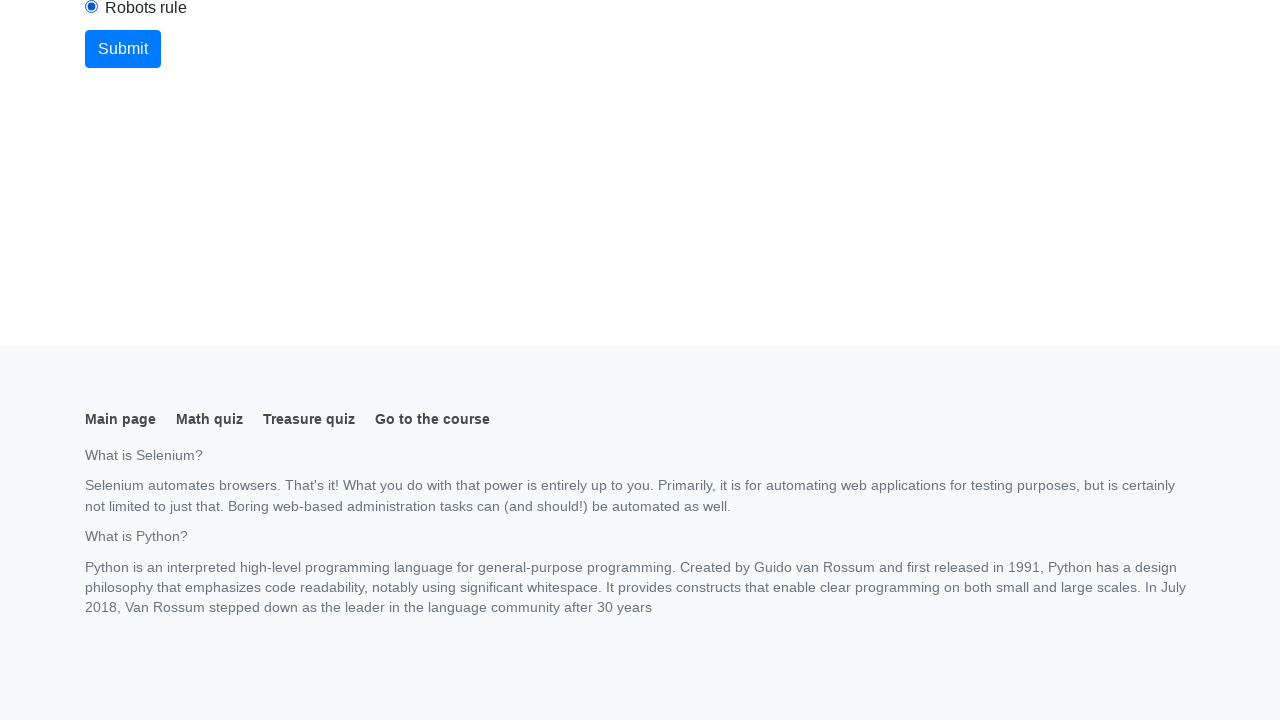

Scrolled submit button into view
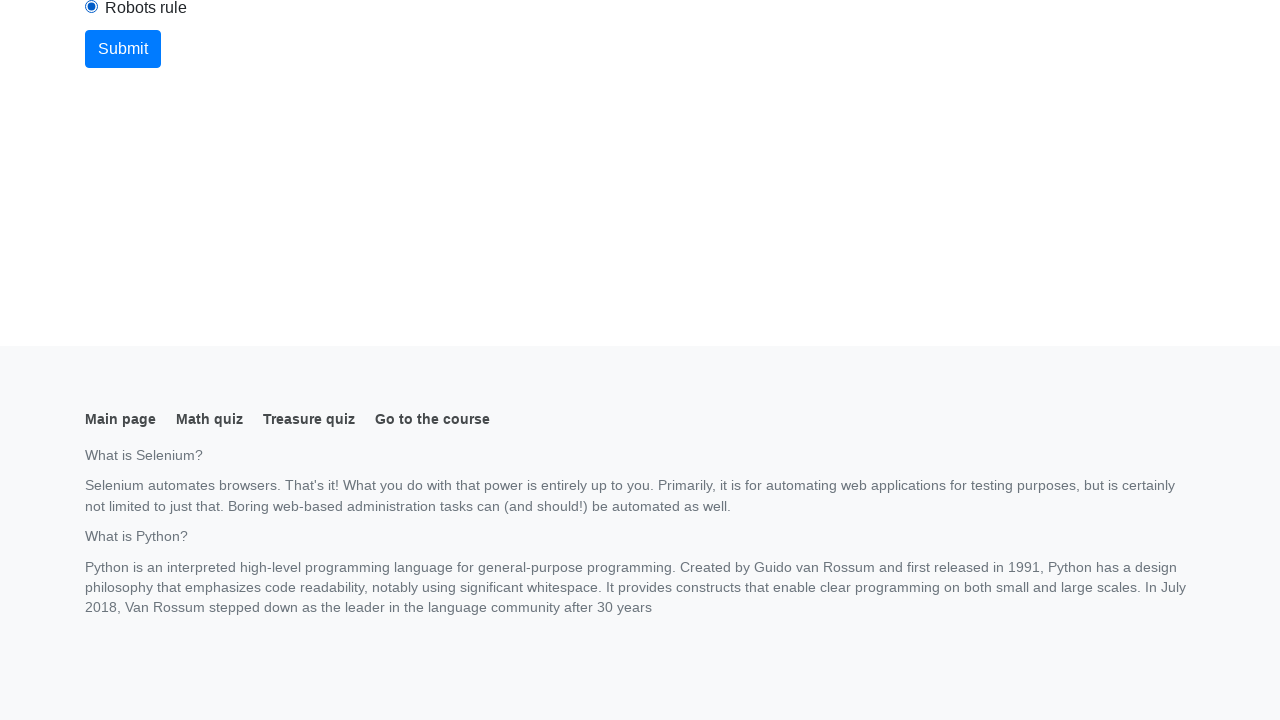

Clicked the submit button to complete form submission at (123, 49) on .btn.btn-primary
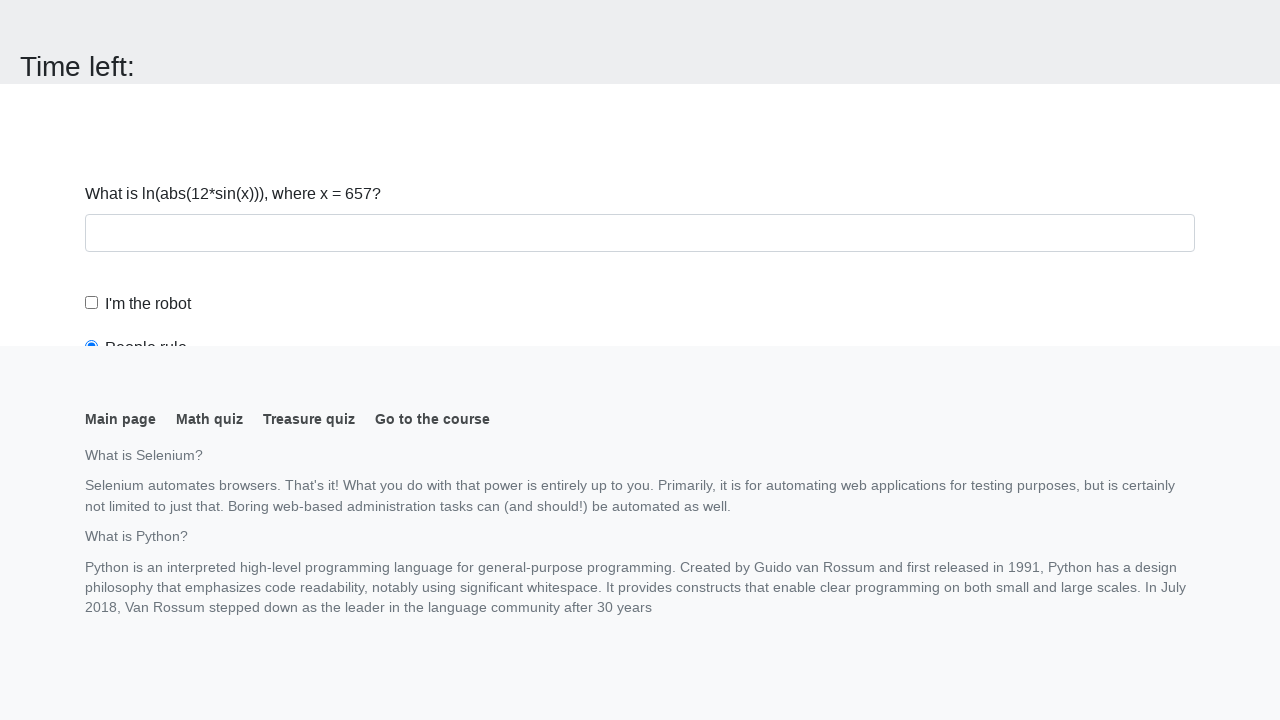

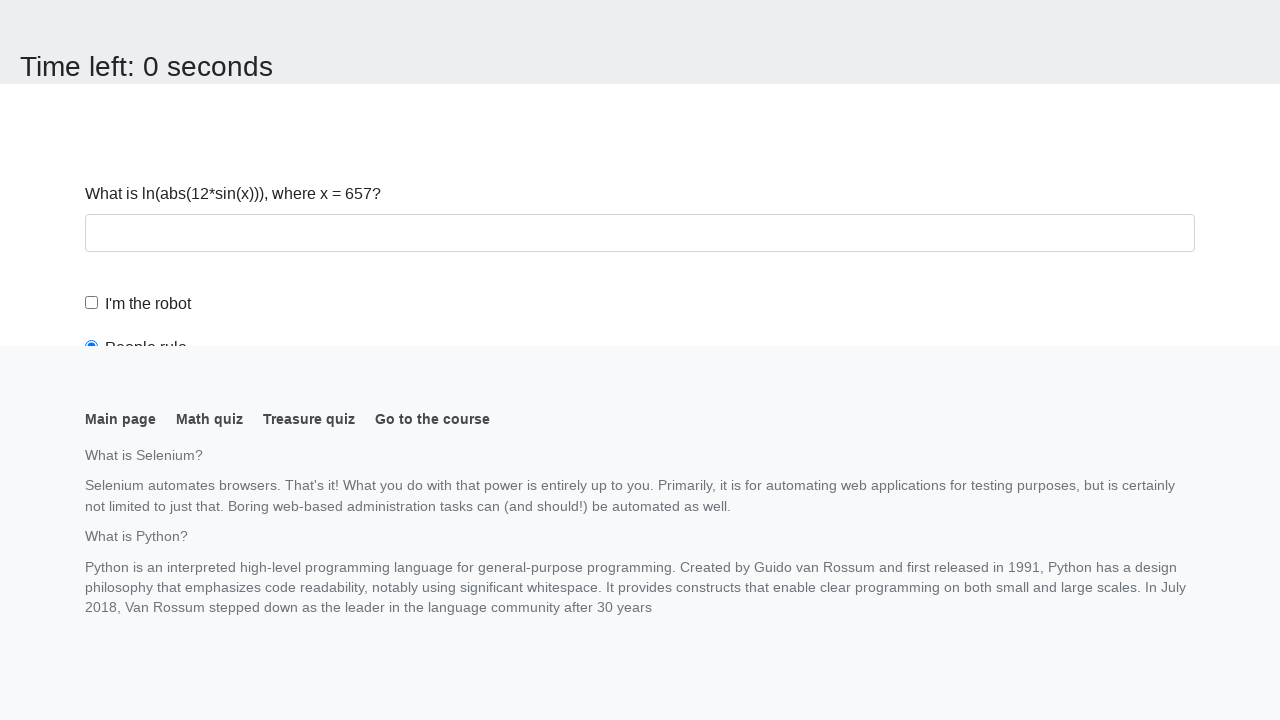